Tests clicking on the 'Moved' API link and verifies the response

Starting URL: https://demoqa.com/links

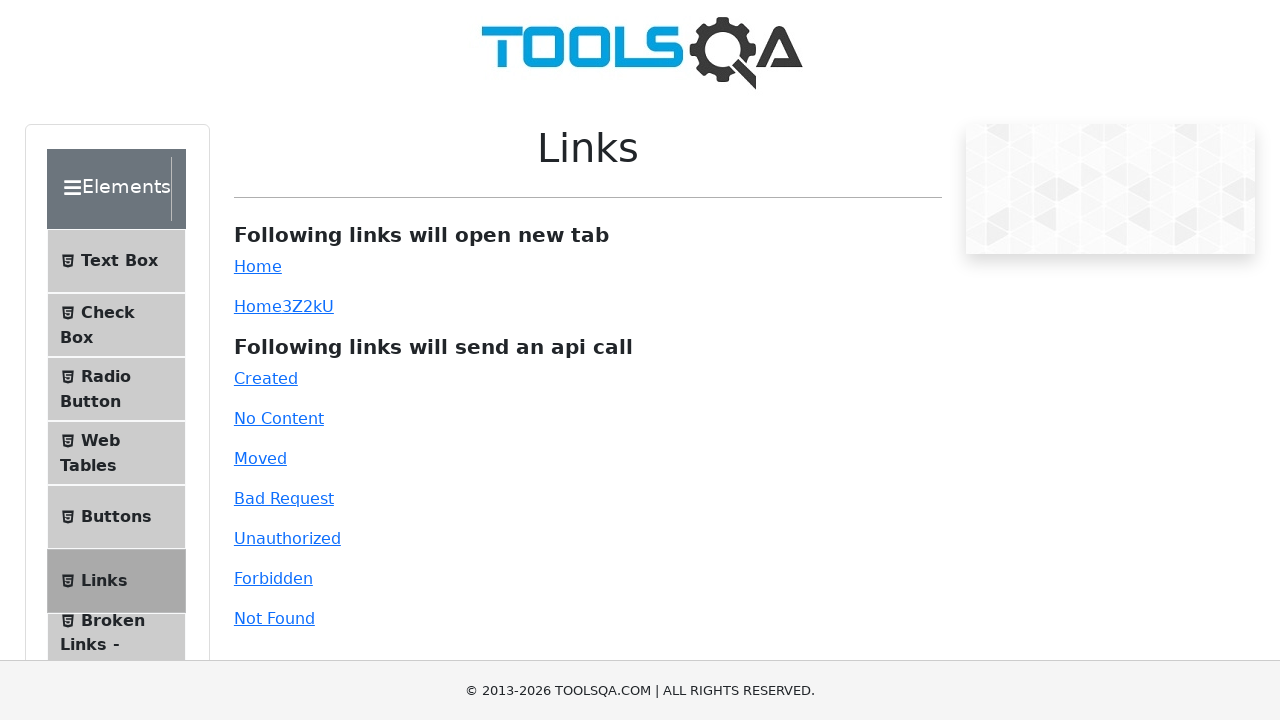

Navigated to https://demoqa.com/links
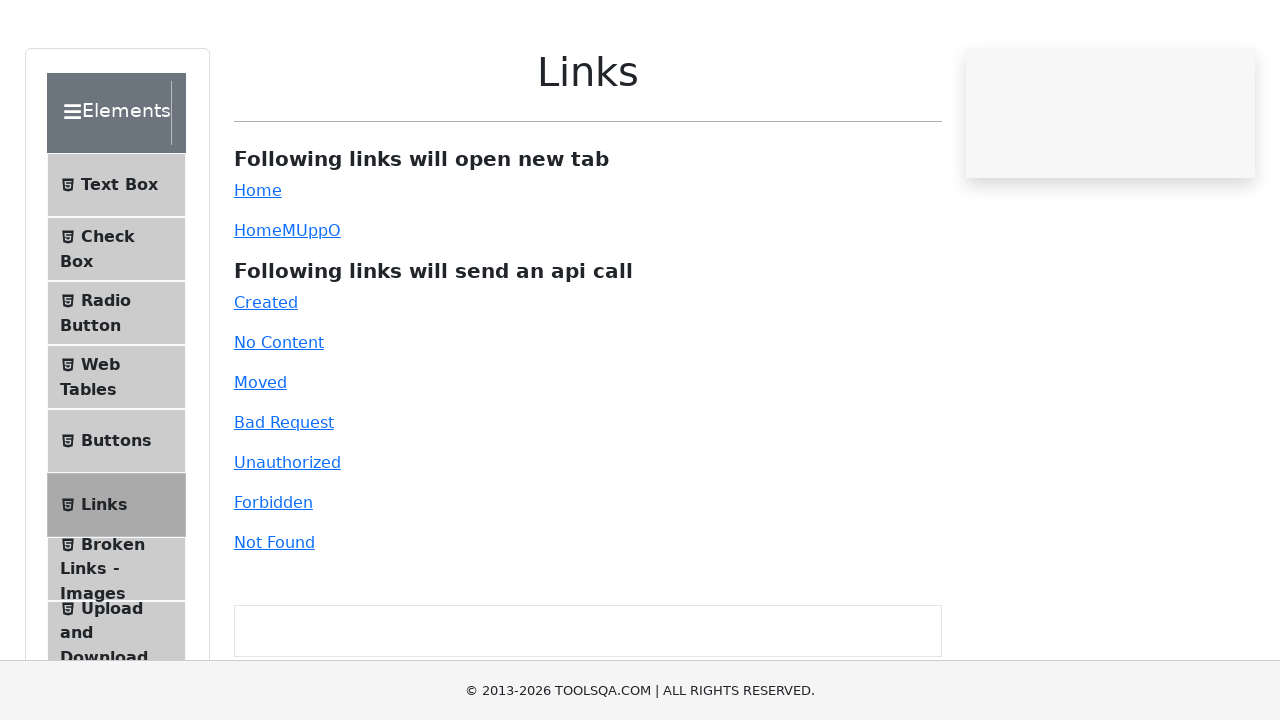

Clicked on the 'Moved' API link at (260, 458) on #moved
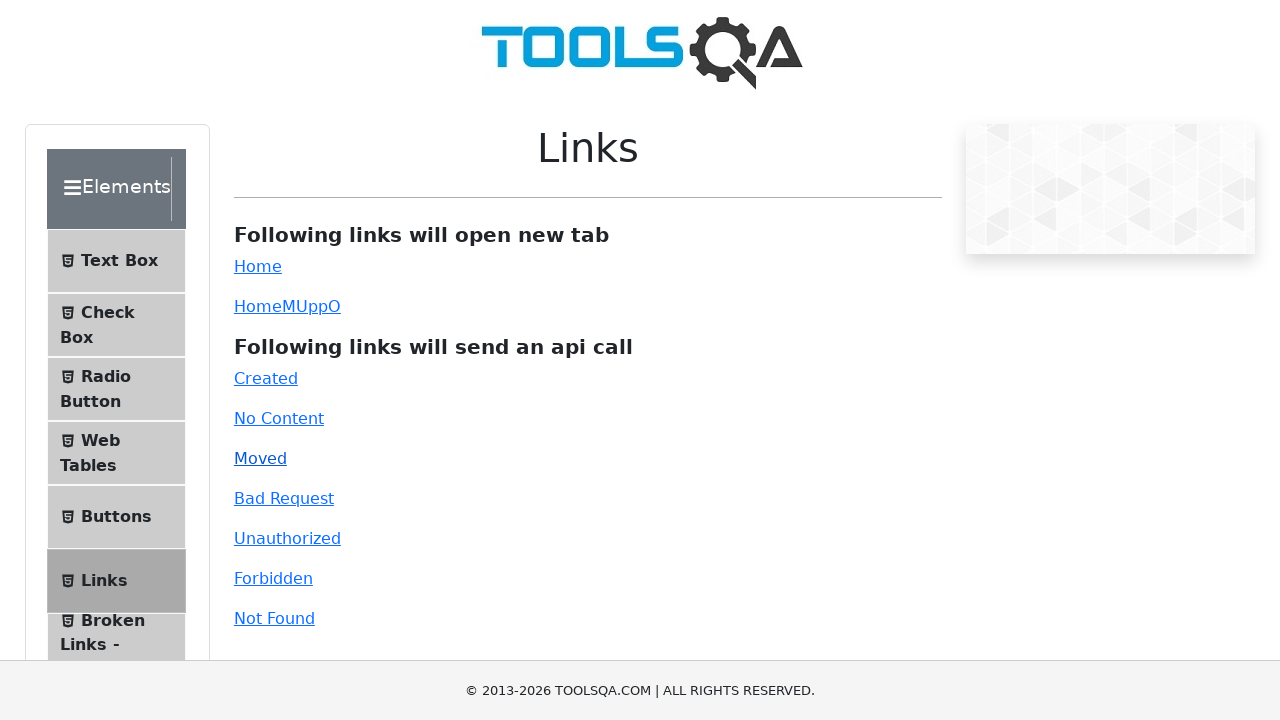

Response message appeared after clicking Moved link
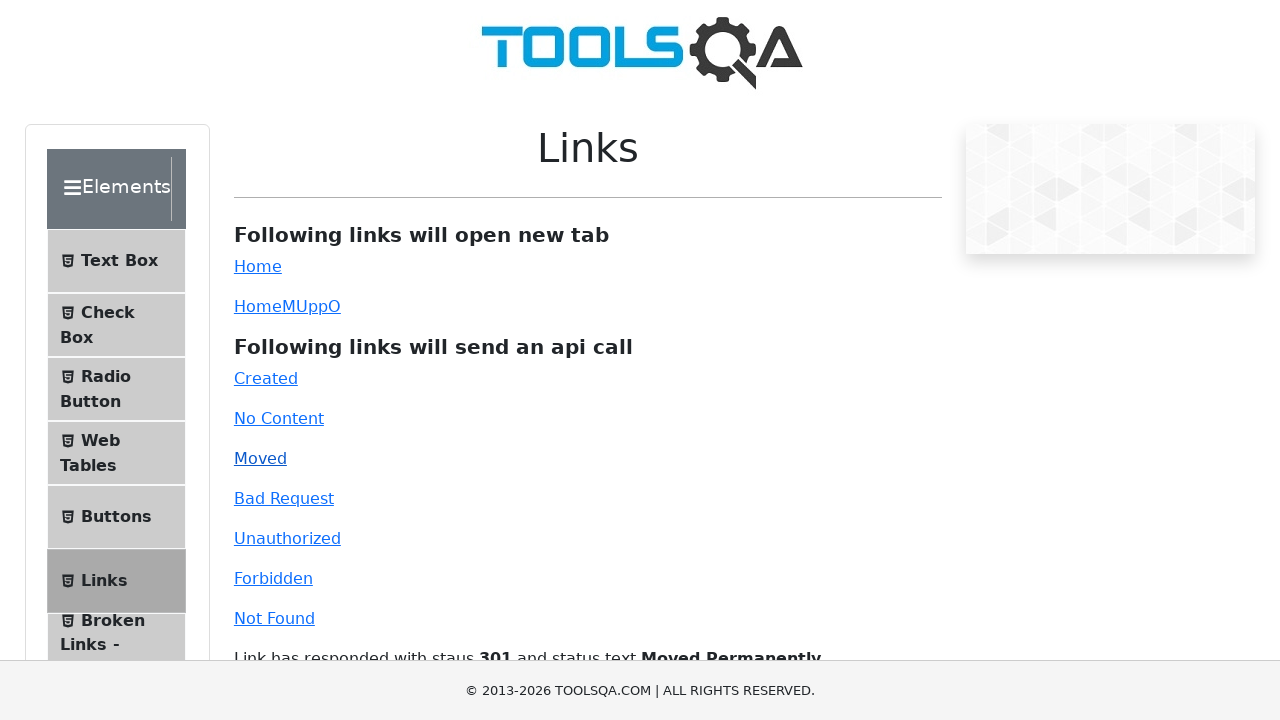

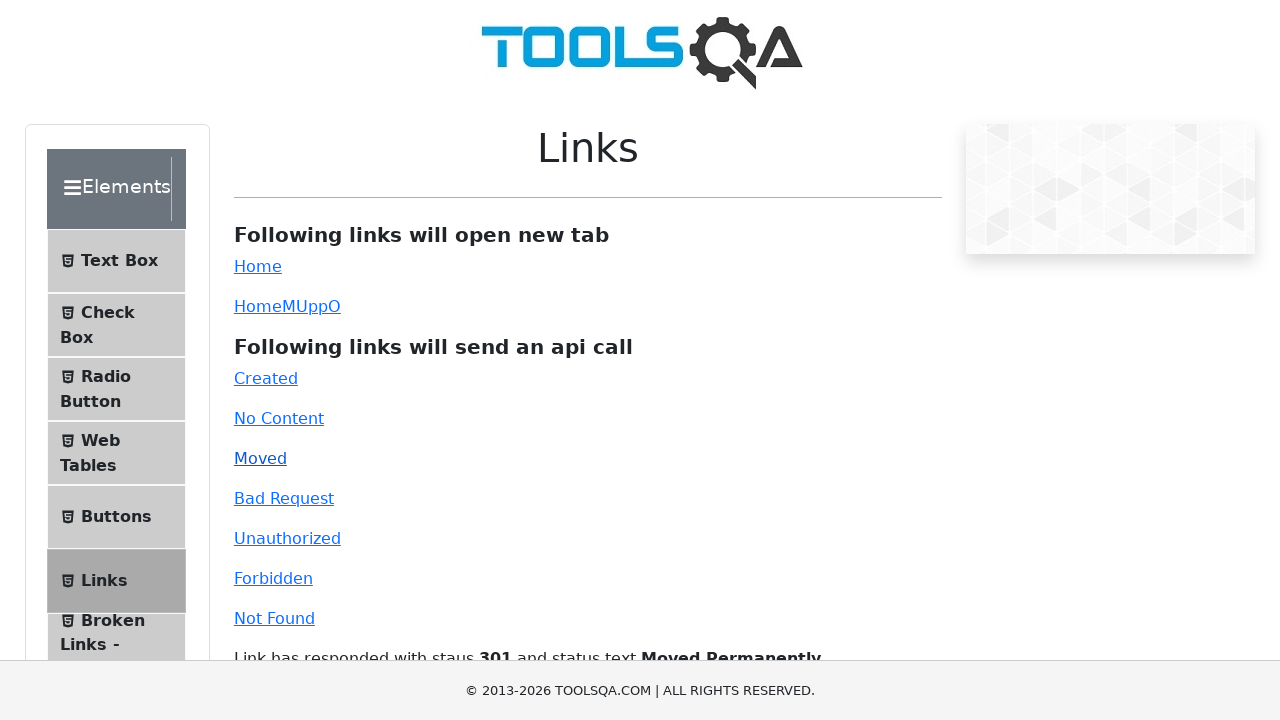